Tests context menu functionality by navigating to the context menu page and right-clicking on the designated area to trigger an alert.

Starting URL: https://the-internet.herokuapp.com/

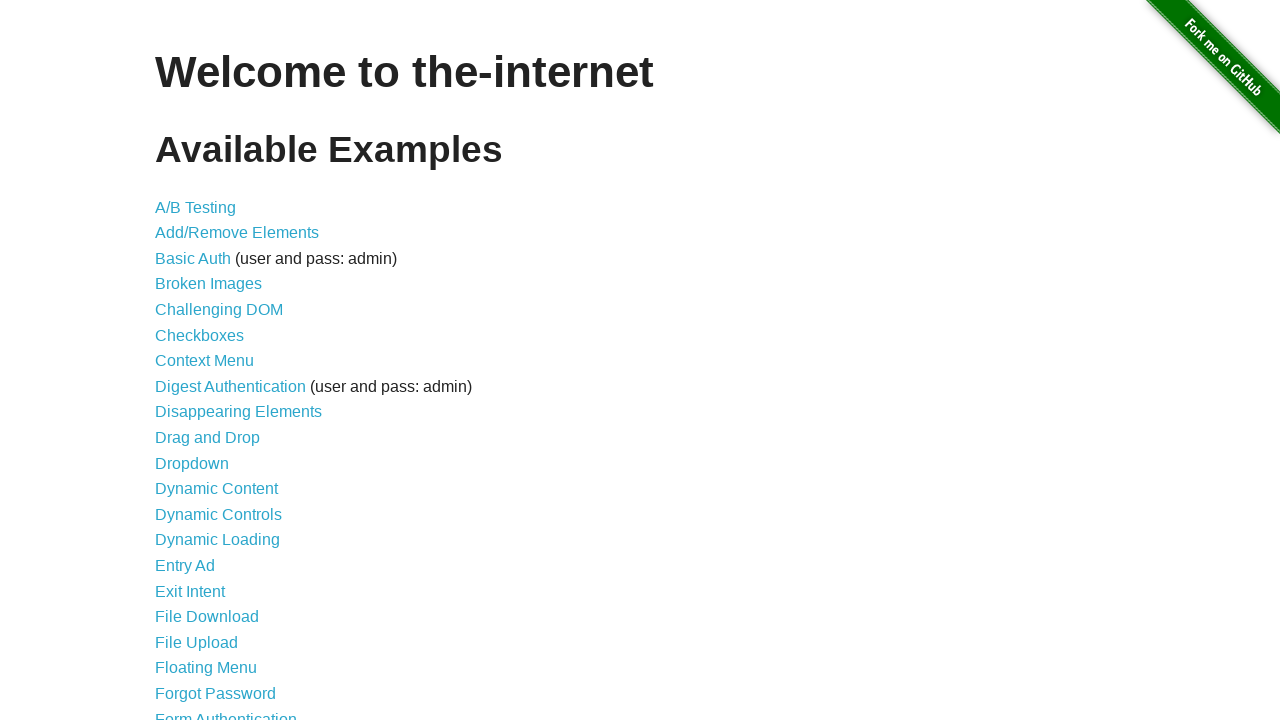

Clicked on Context Menu link to navigate to context menu page at (204, 361) on a[href='/context_menu']
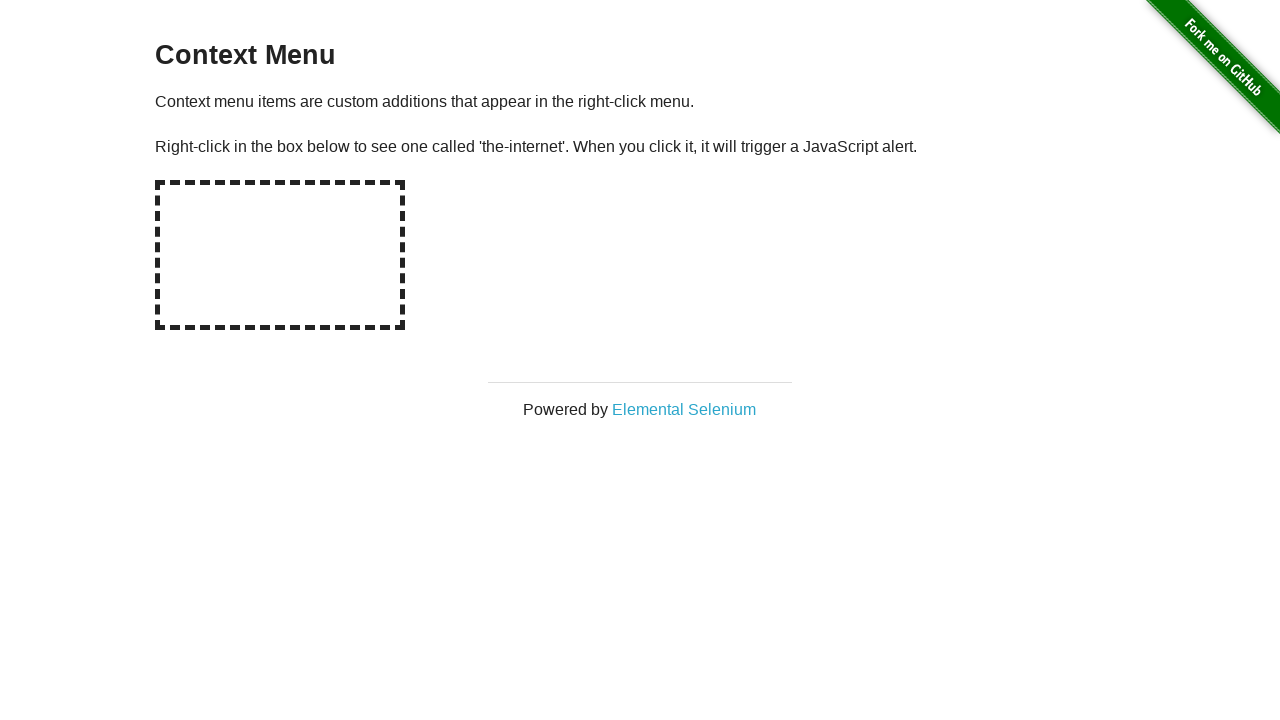

Set up dialog handler to accept alerts
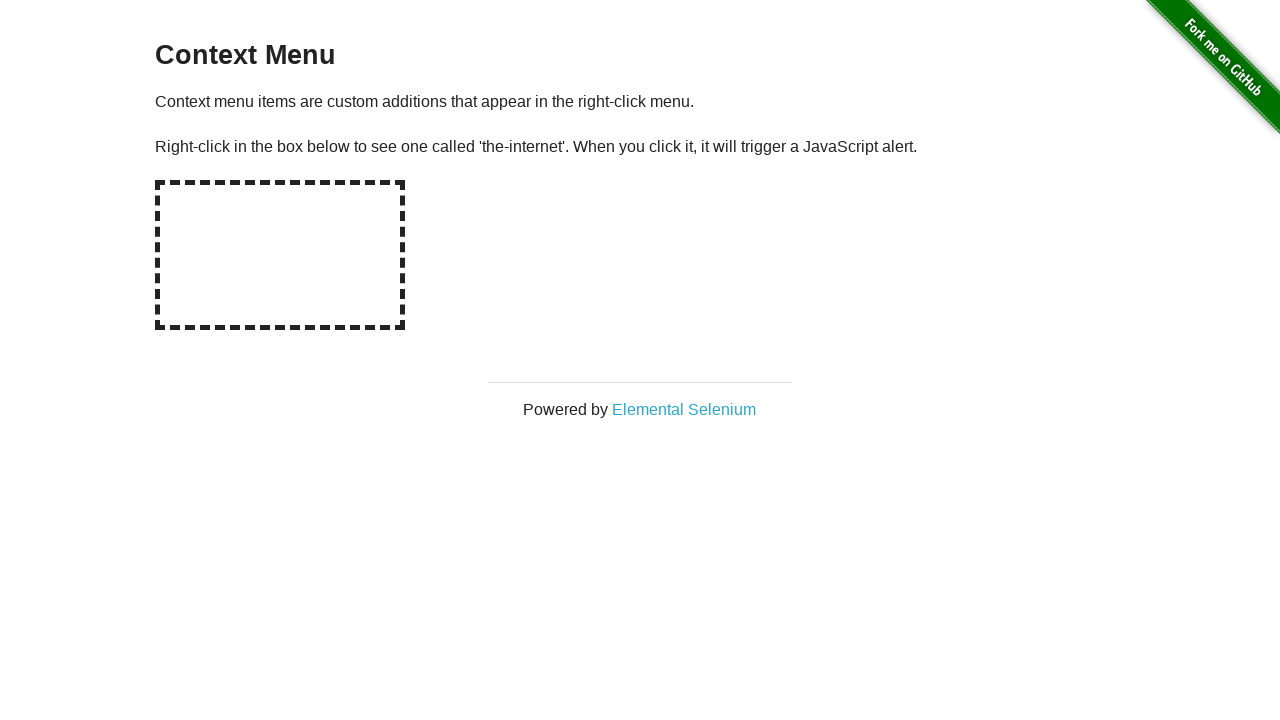

Right-clicked on the hot-spot element to trigger context menu alert at (280, 255) on #hot-spot
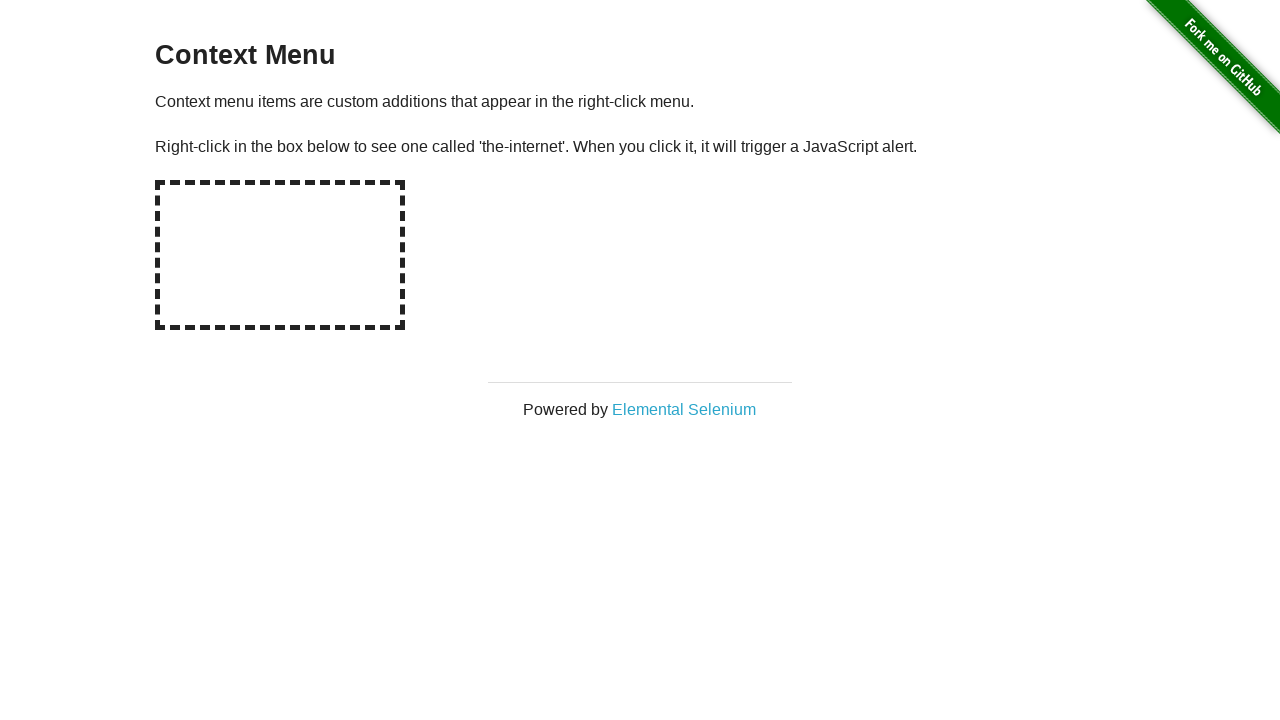

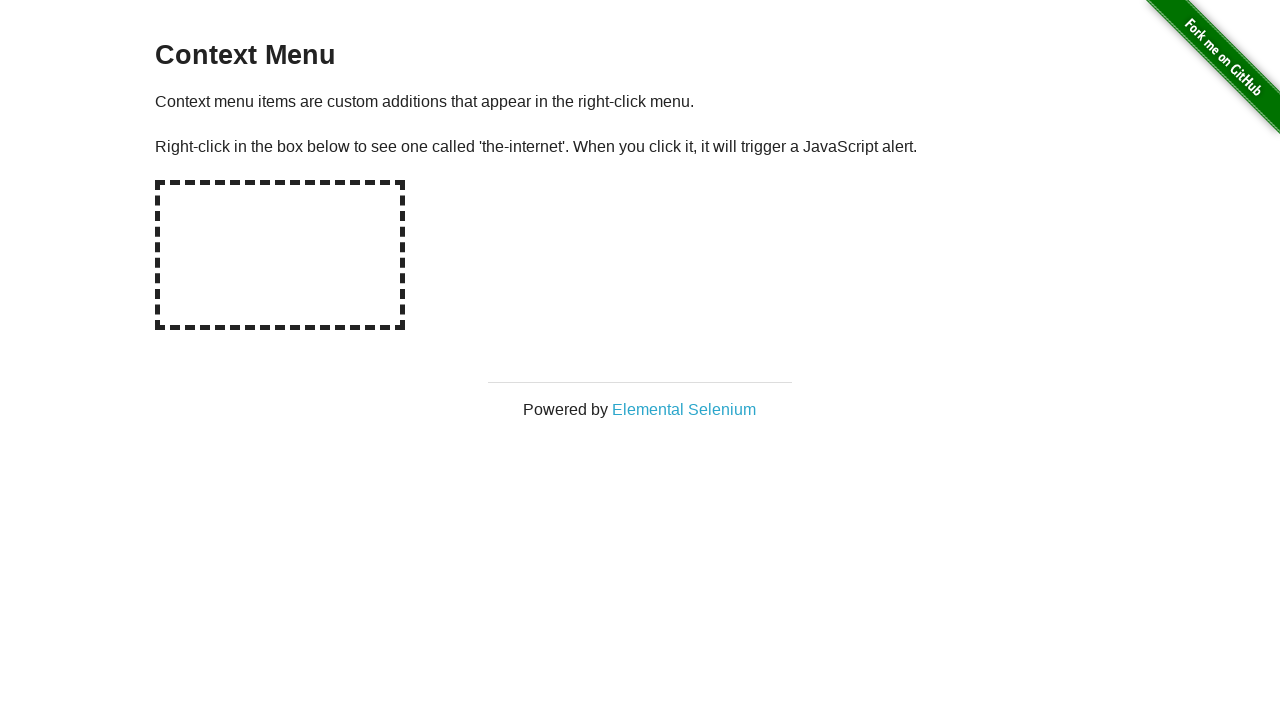